Tests password generation by entering a master password and site name, then verifying the generated password value

Starting URL: http://angel.net/~nic/passwd.sha1.1a.html

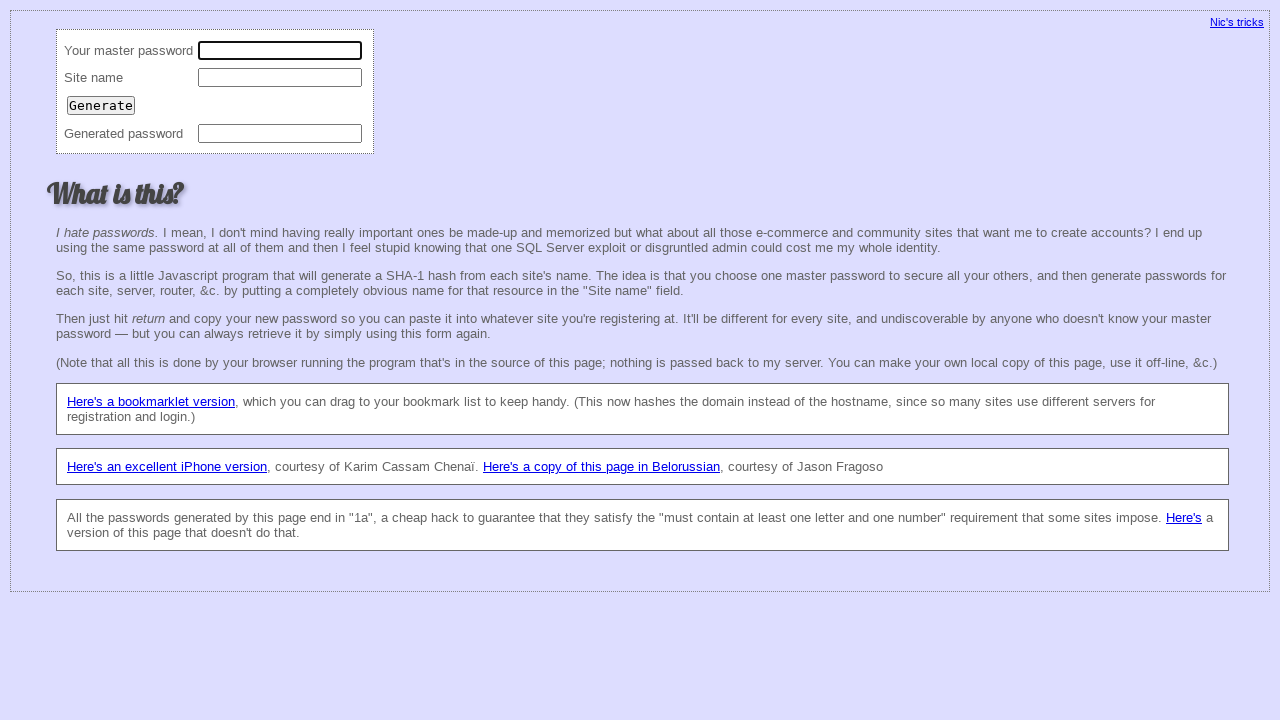

Entered master password '12345678' on input[name='master']
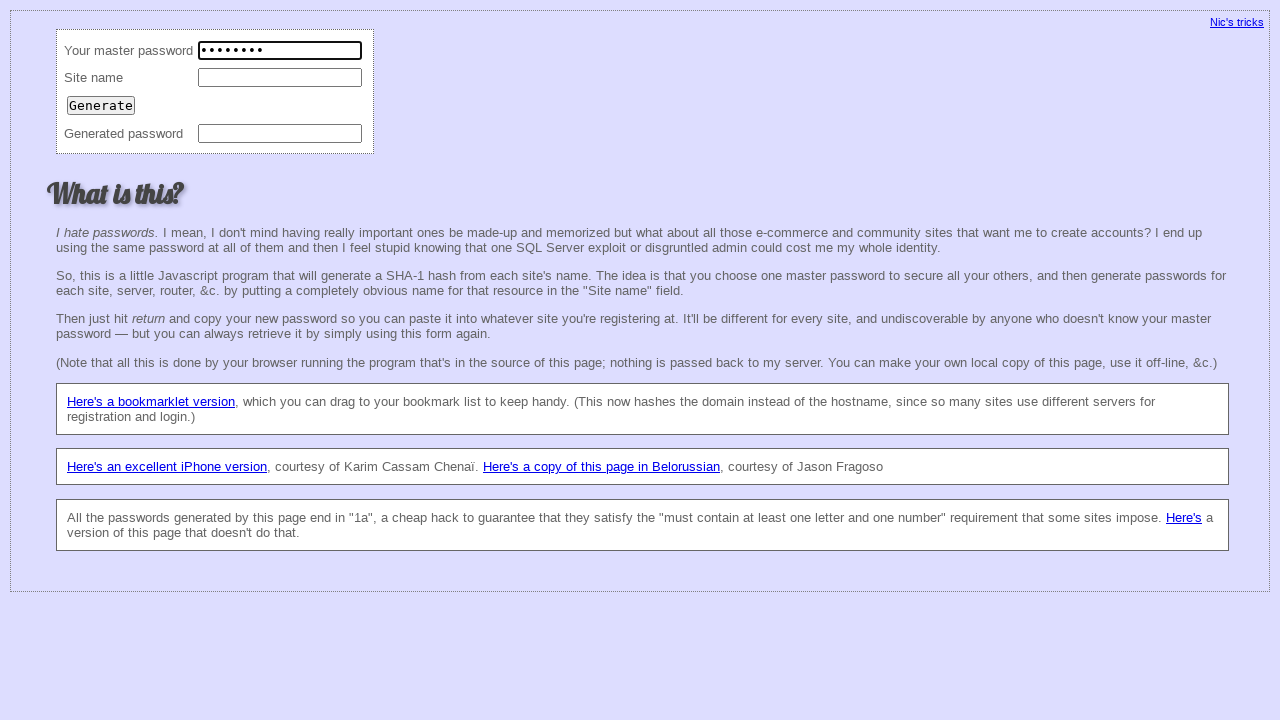

Entered site name 'gmail.com' on input[name='site']
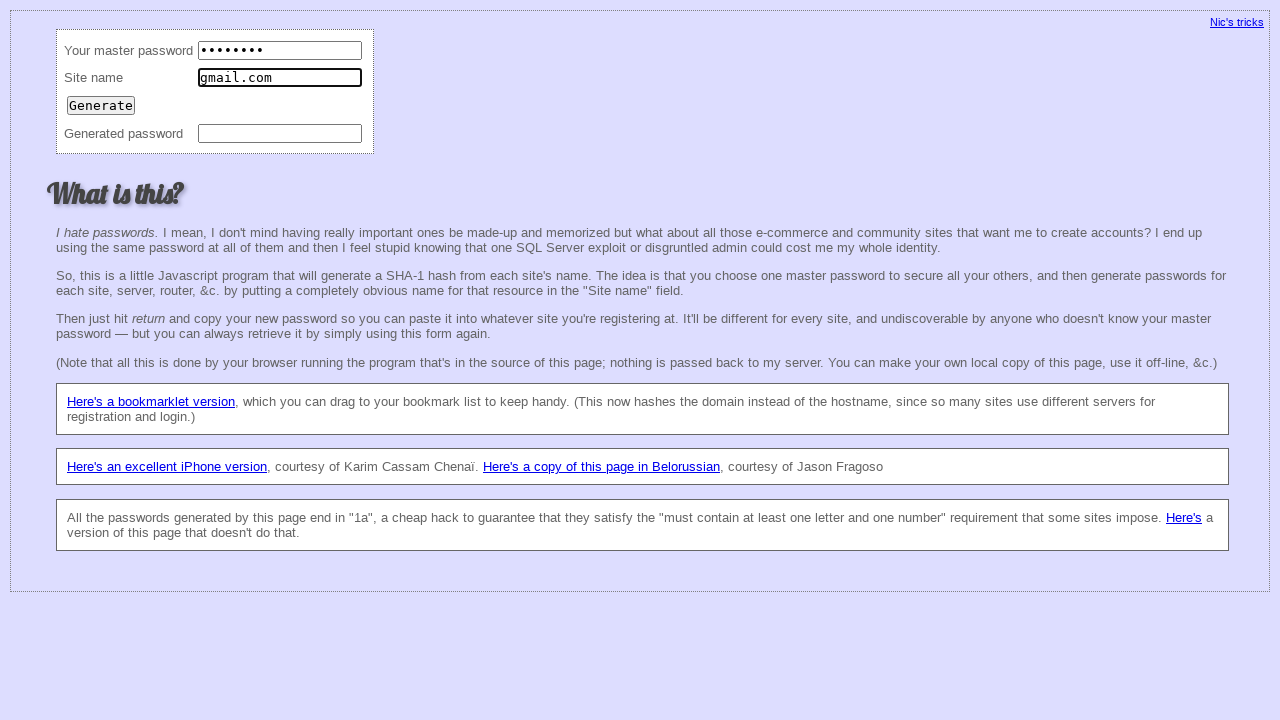

Pressed Enter to trigger password generation on input[name='site']
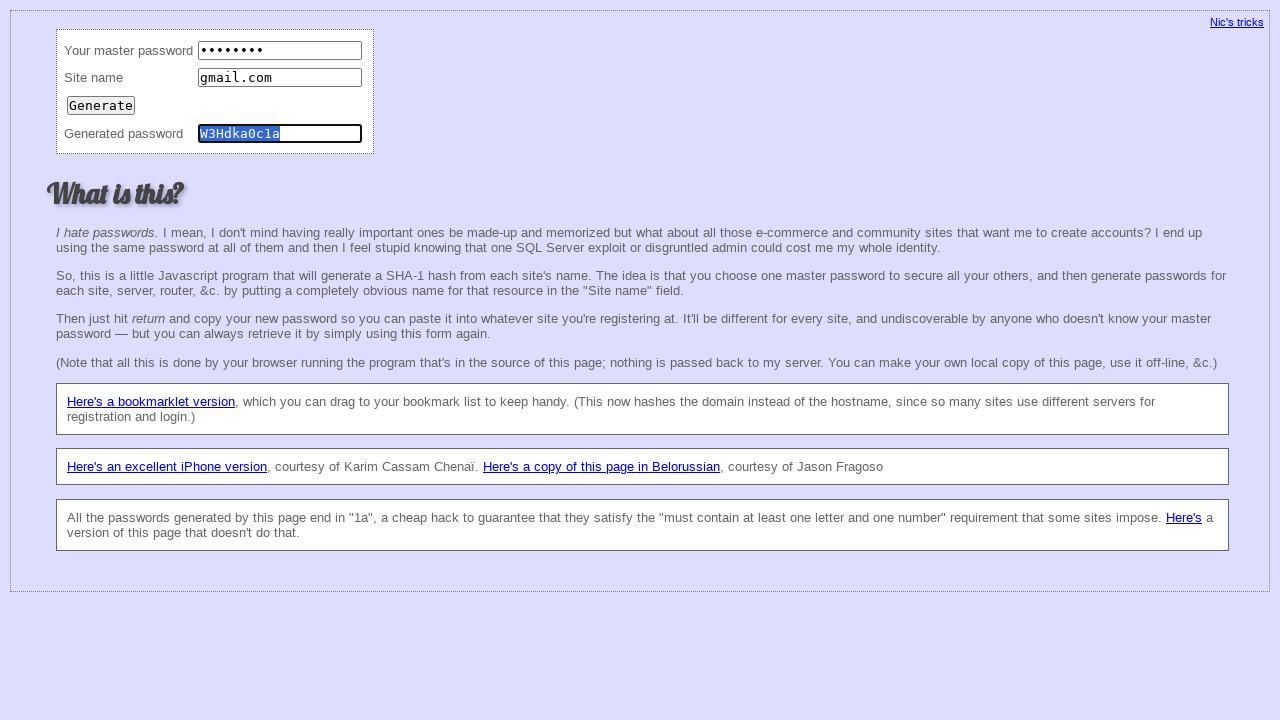

Password generated and verified to have content
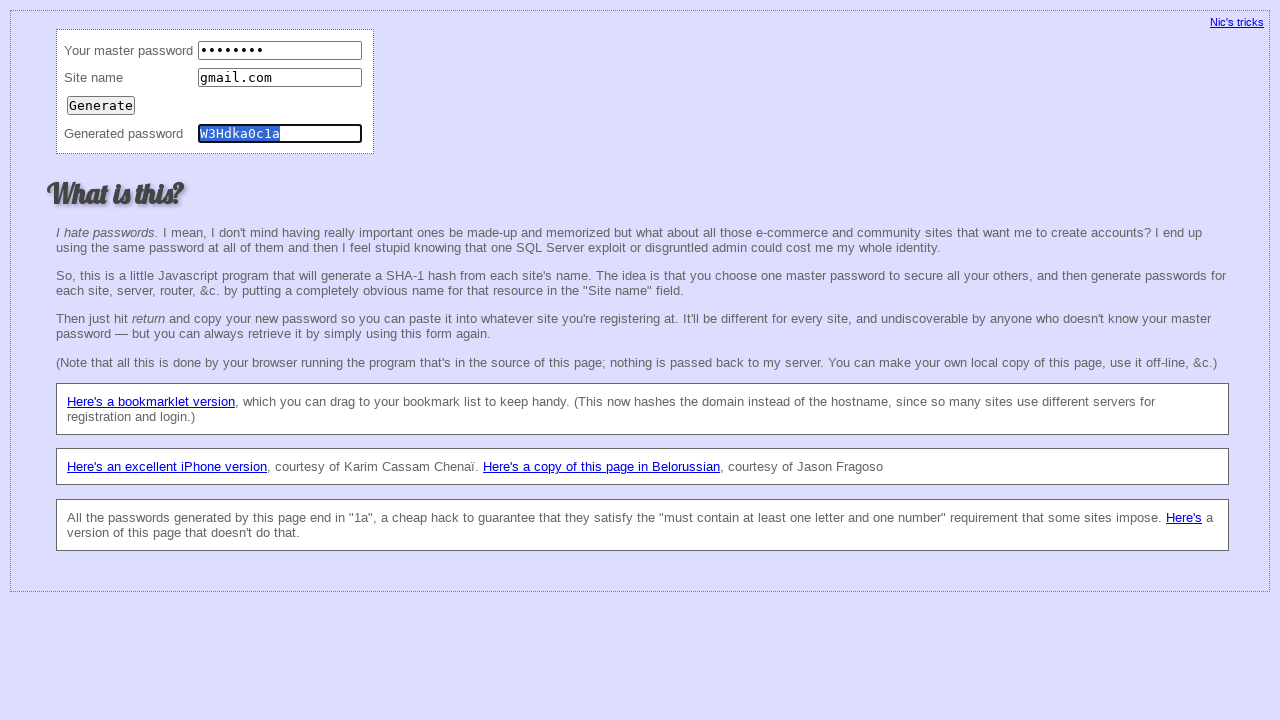

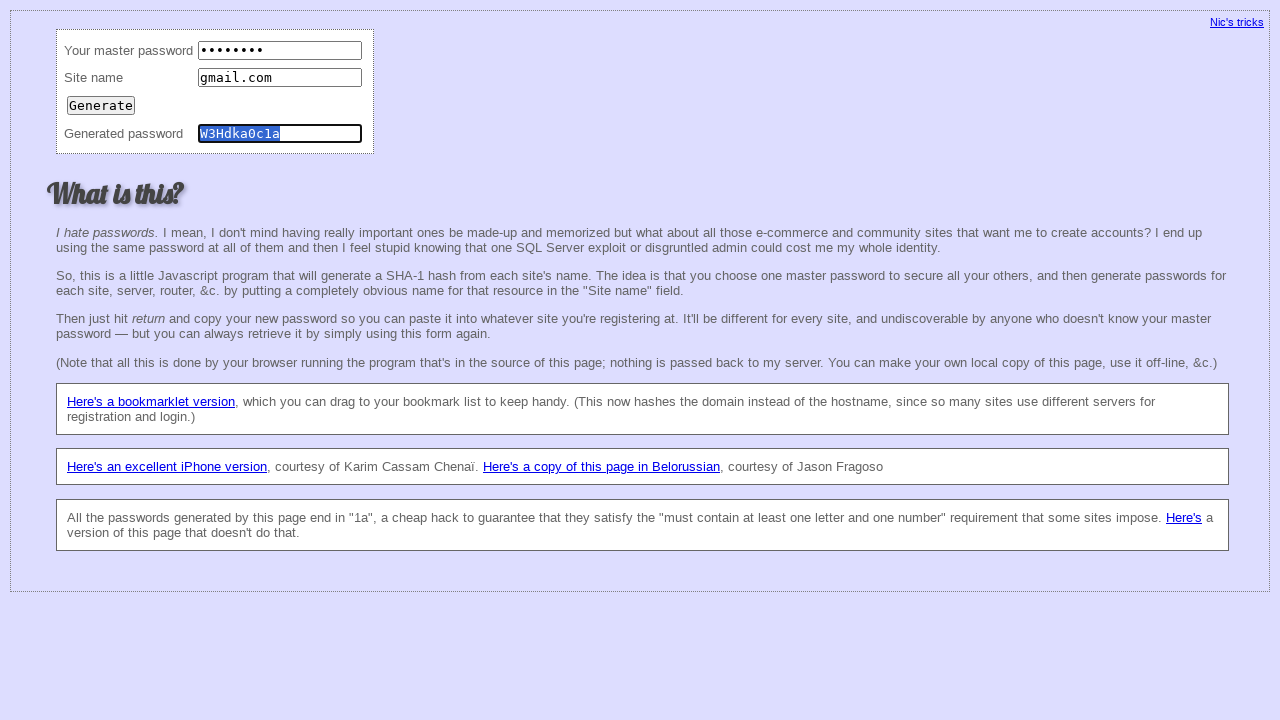